Tests opening a new tab by clicking the open tab button and switching back to original window

Starting URL: https://rahulshettyacademy.com/AutomationPractice/

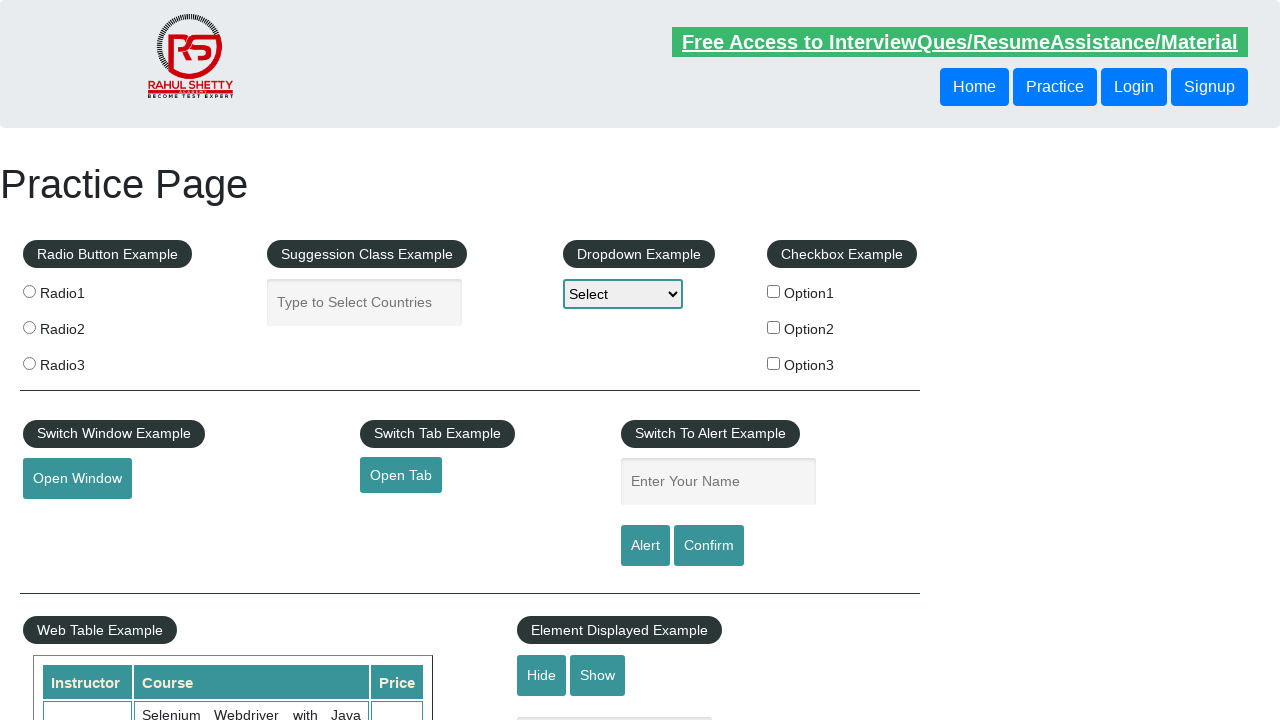

Clicked the open tab button at (401, 475) on #opentab
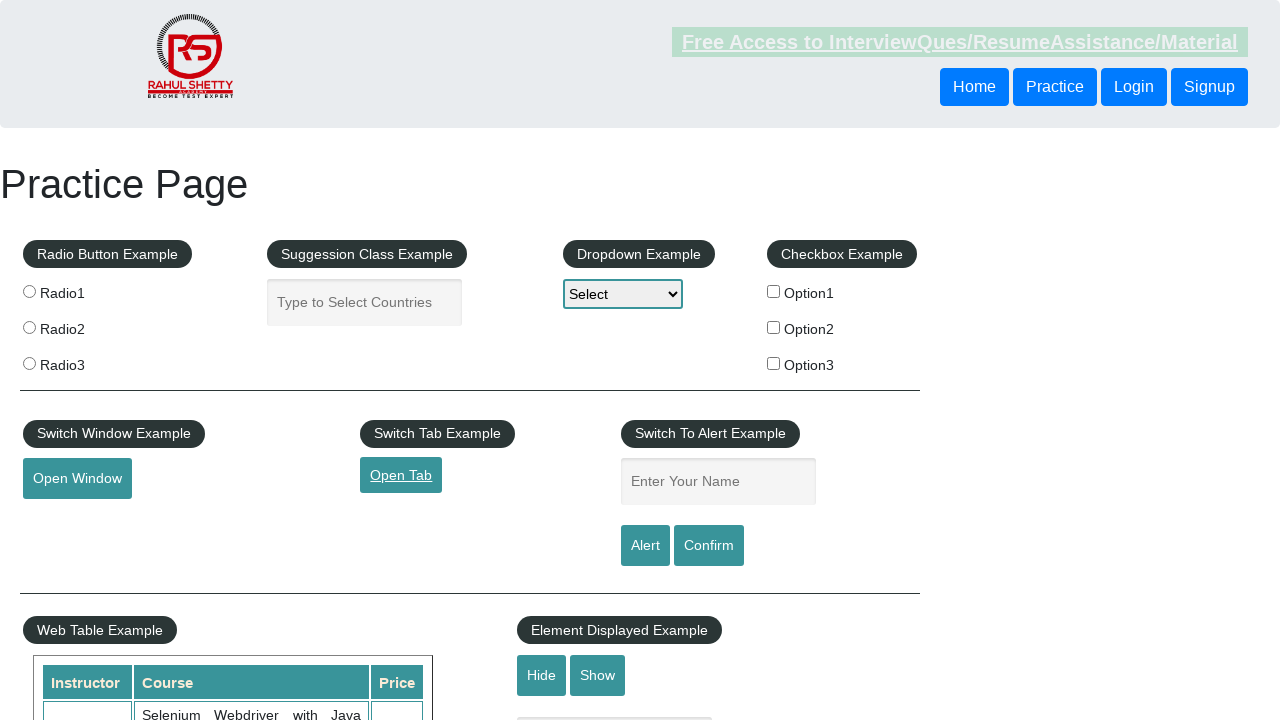

Waited for new tab to open
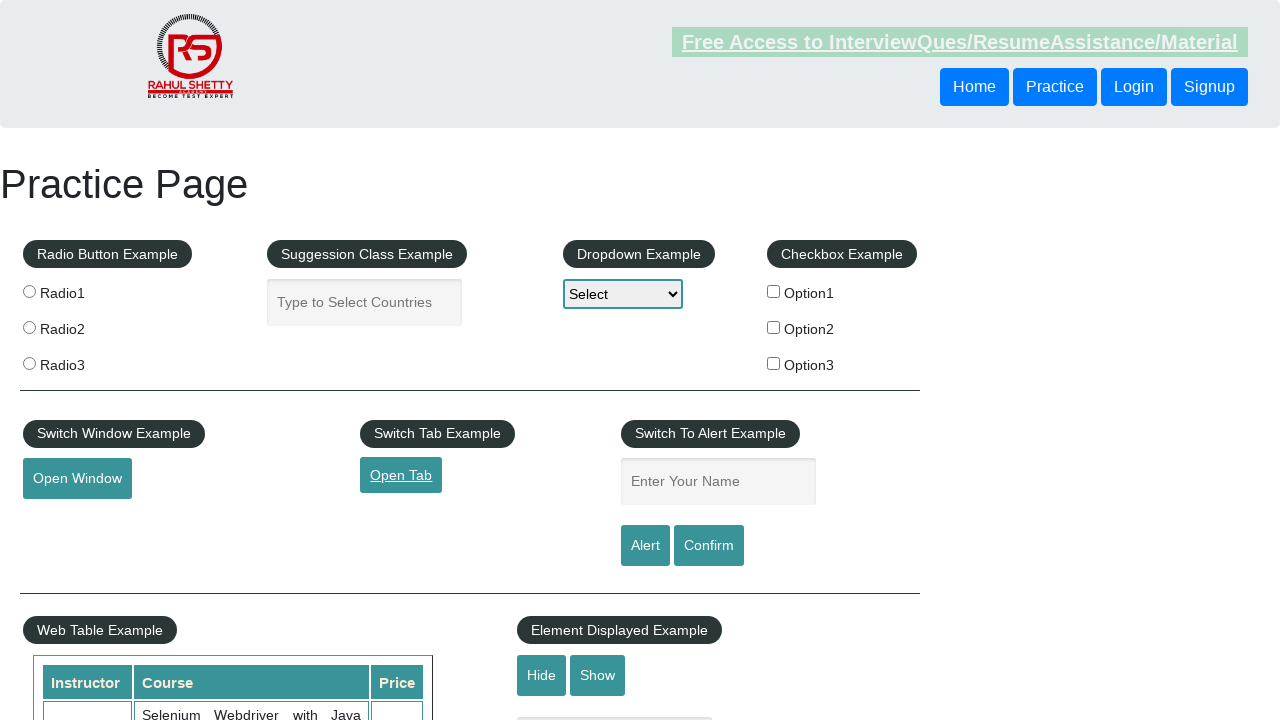

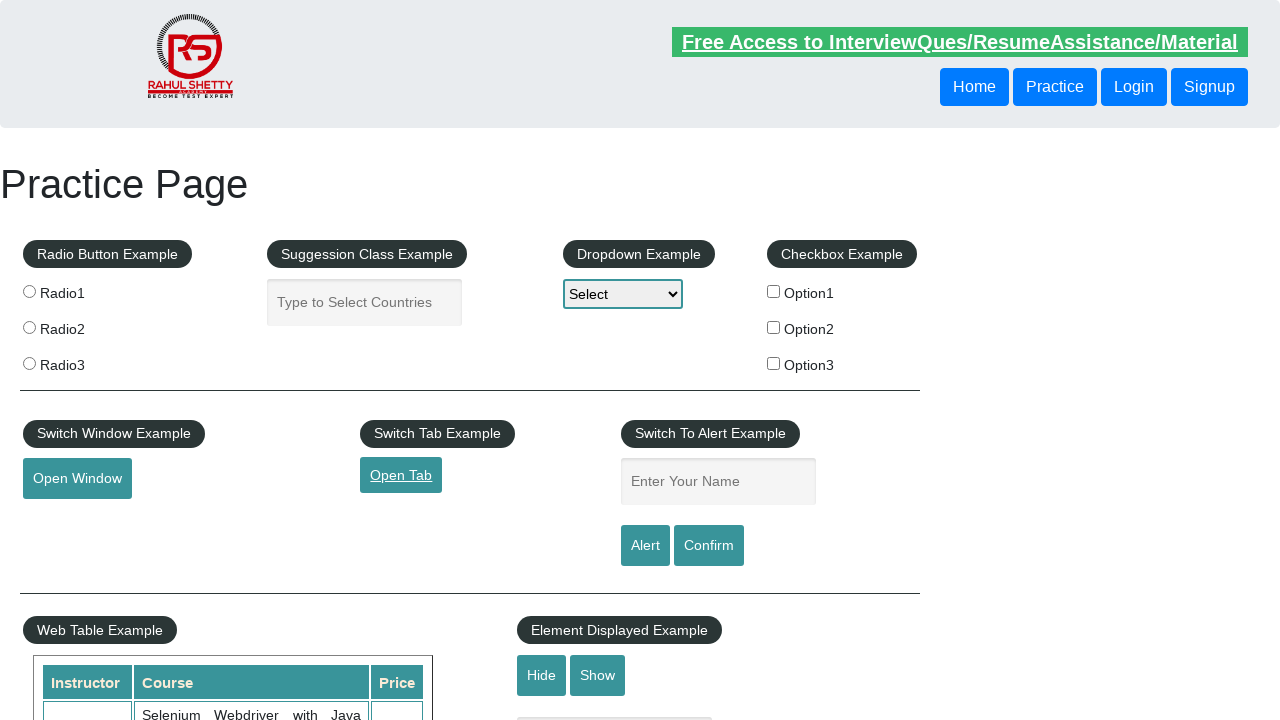